Tests the removal of a checkbox by clicking the Remove button and verifying the checkbox disappears from the page

Starting URL: http://the-internet.herokuapp.com/dynamic_controls

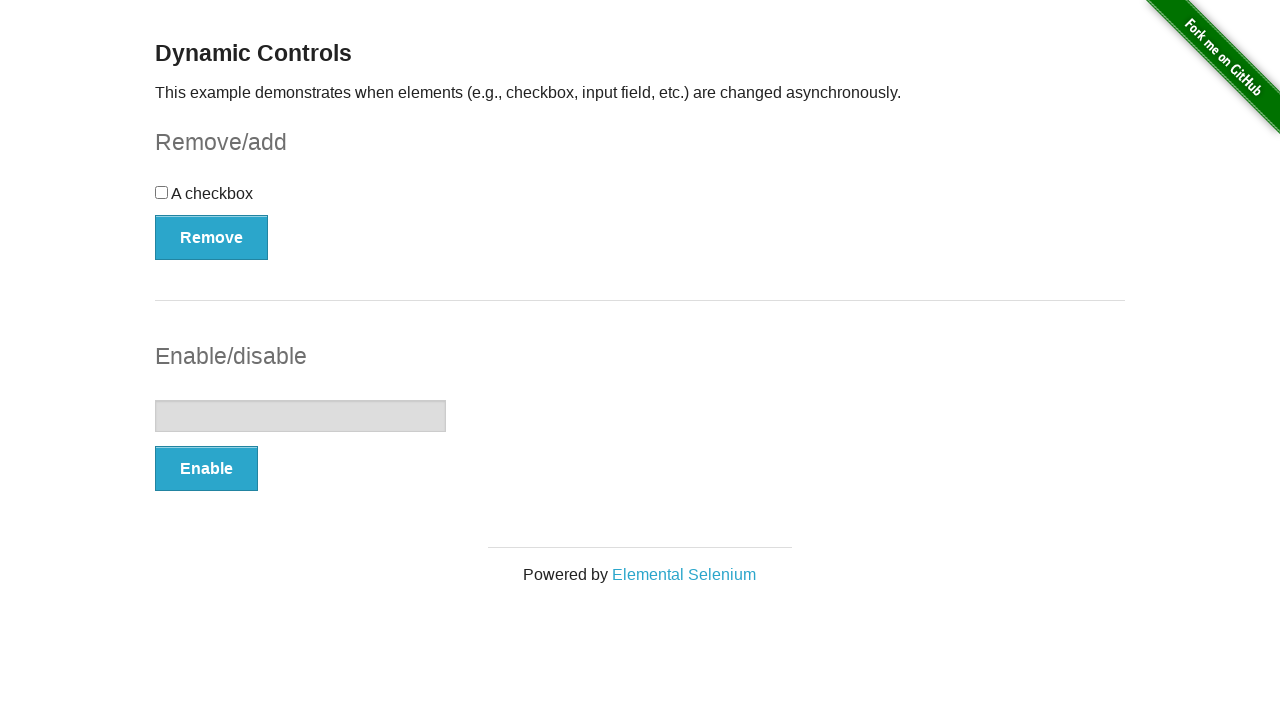

Clicked Remove button to remove the checkbox at (212, 237) on xpath=//form[@id='checkbox-example']//button
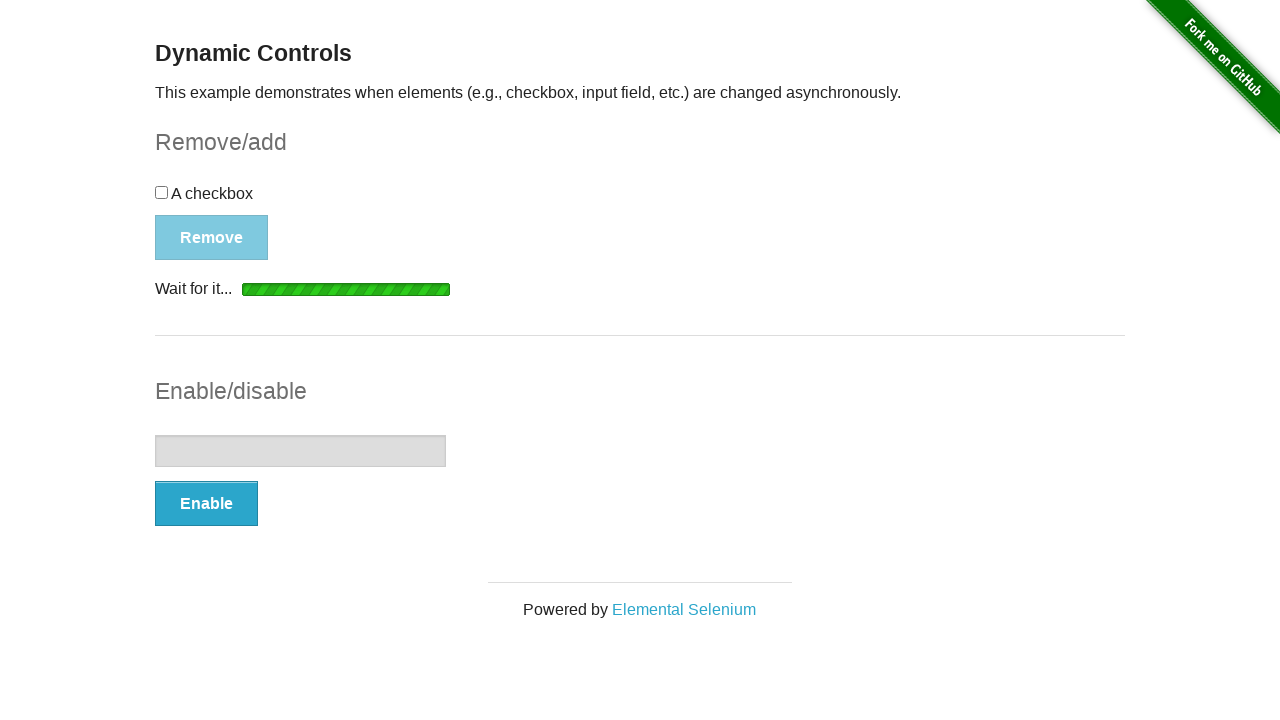

Waited for removal message to appear
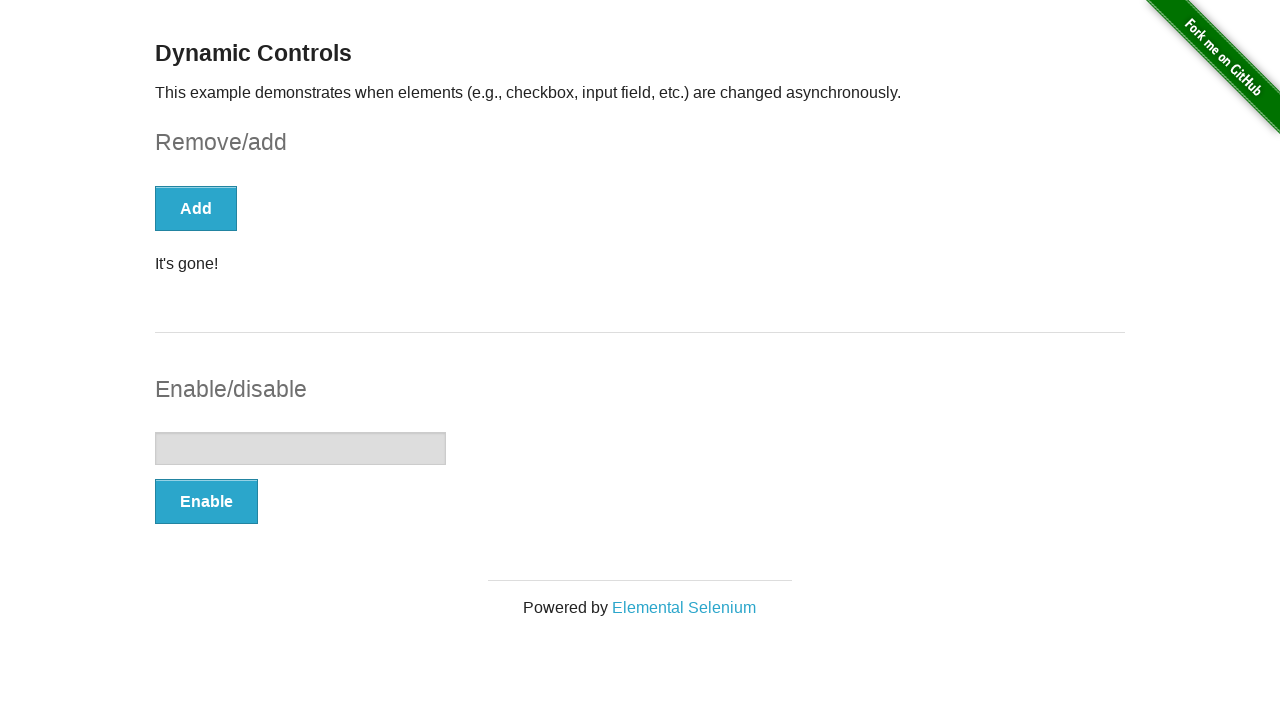

Verified checkbox has been removed from the page
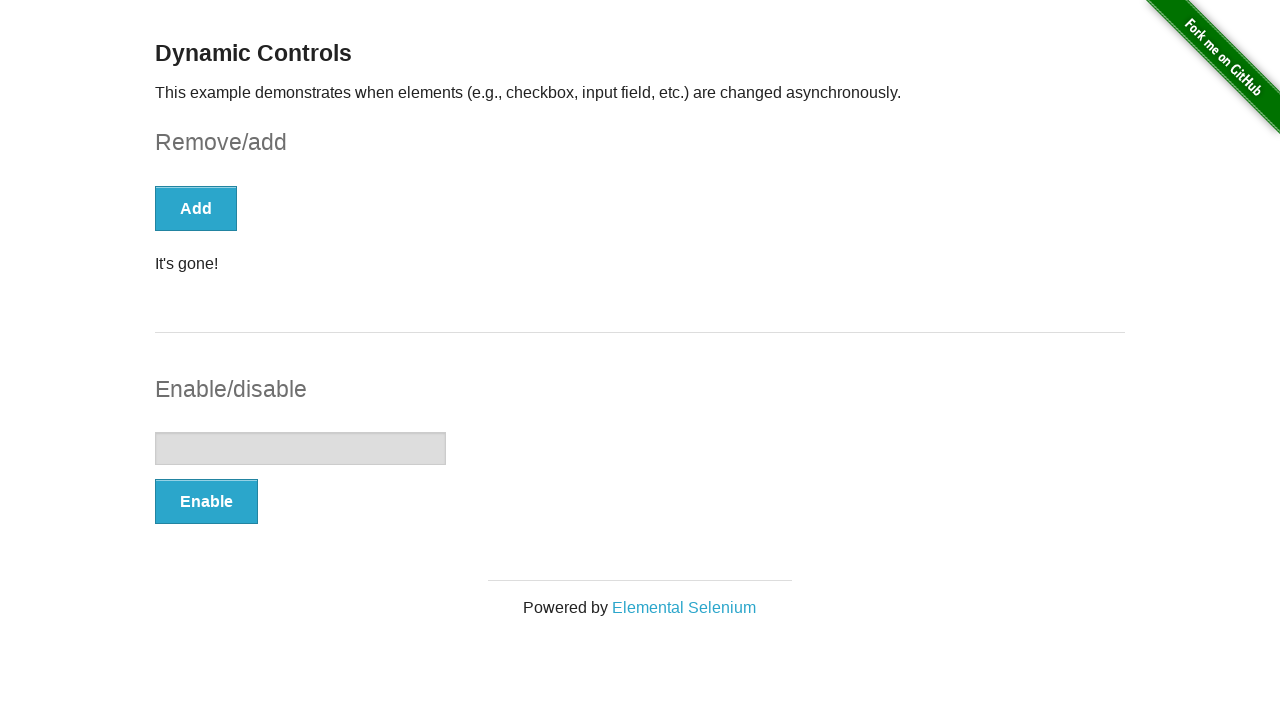

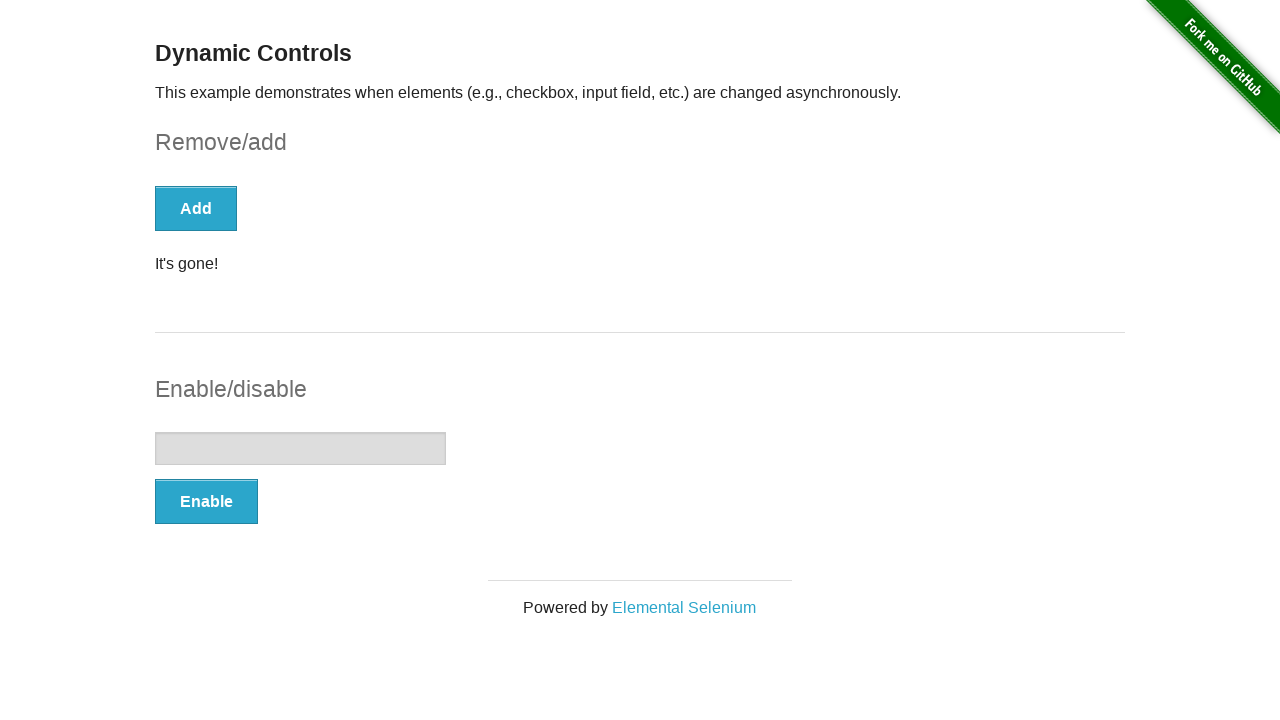